Tests dropdown selection functionality on a practice website by selecting options using three different methods: by index, by visible text, and by value.

Starting URL: https://rahulshettyacademy.com/dropdownsPractise/

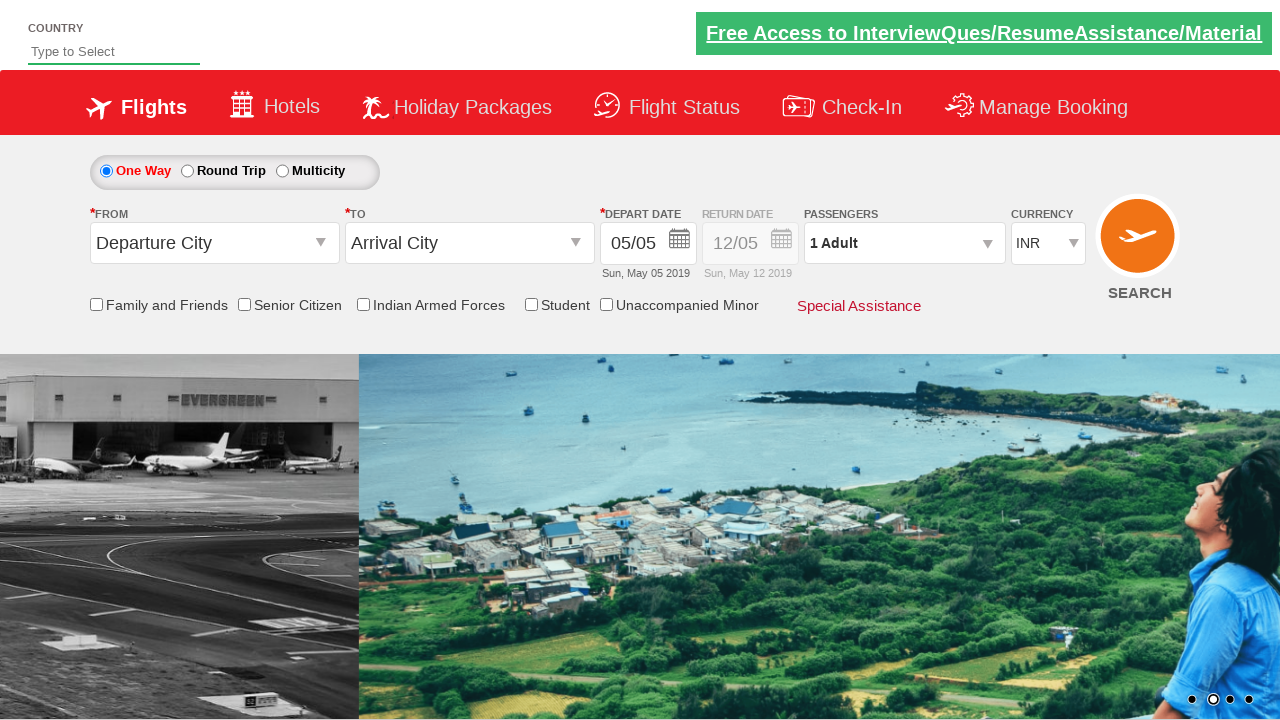

Selected currency dropdown option at index 3 on #ctl00_mainContent_DropDownListCurrency
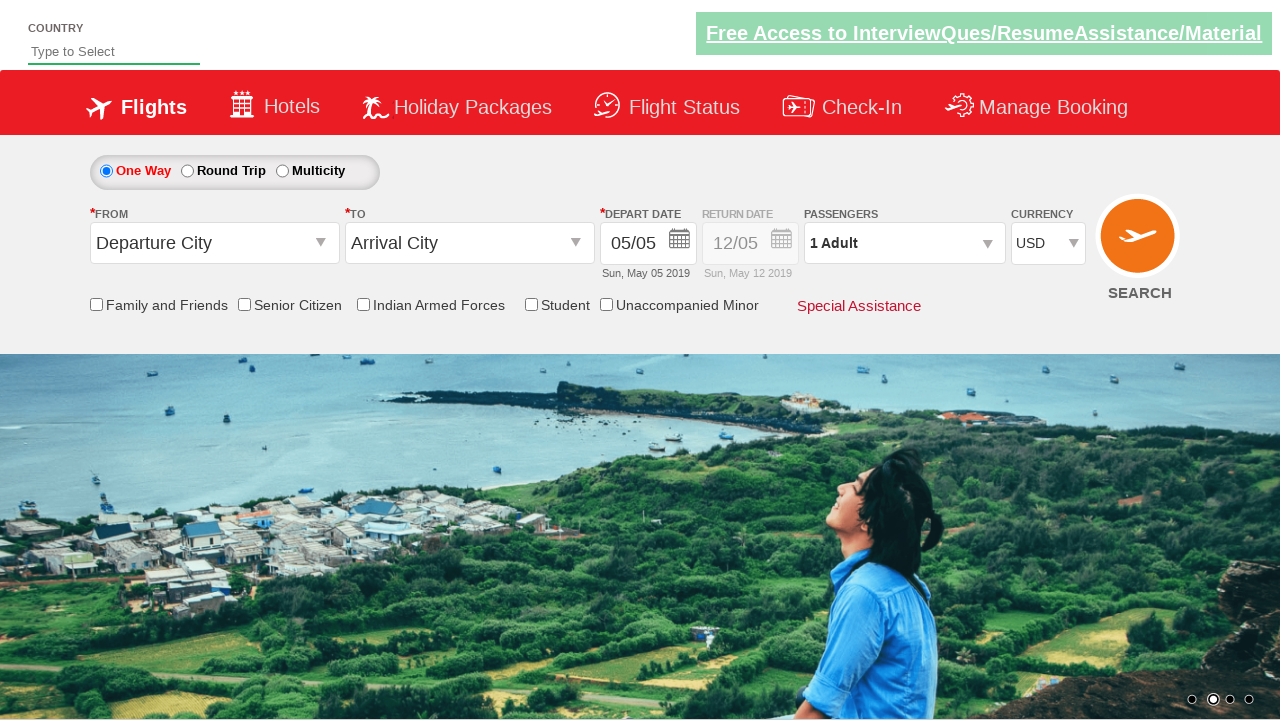

Selected currency dropdown option 'AED' by visible text on #ctl00_mainContent_DropDownListCurrency
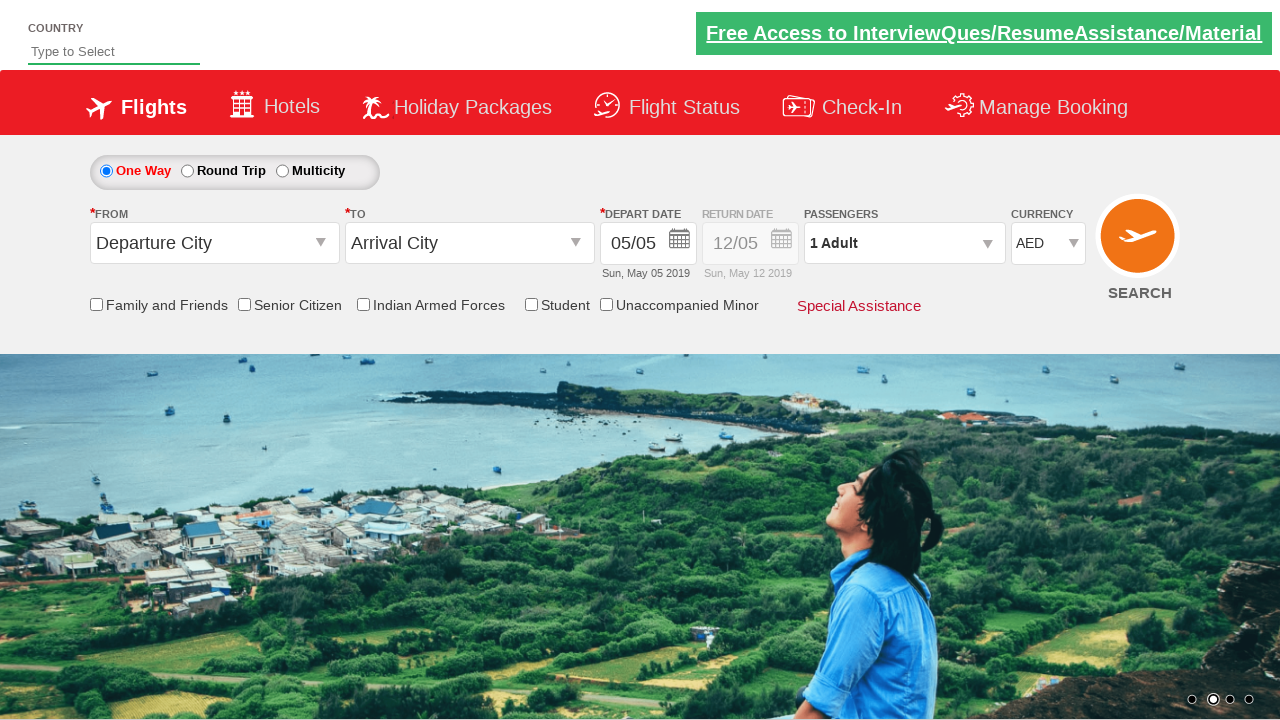

Selected currency dropdown option 'INR' by value on #ctl00_mainContent_DropDownListCurrency
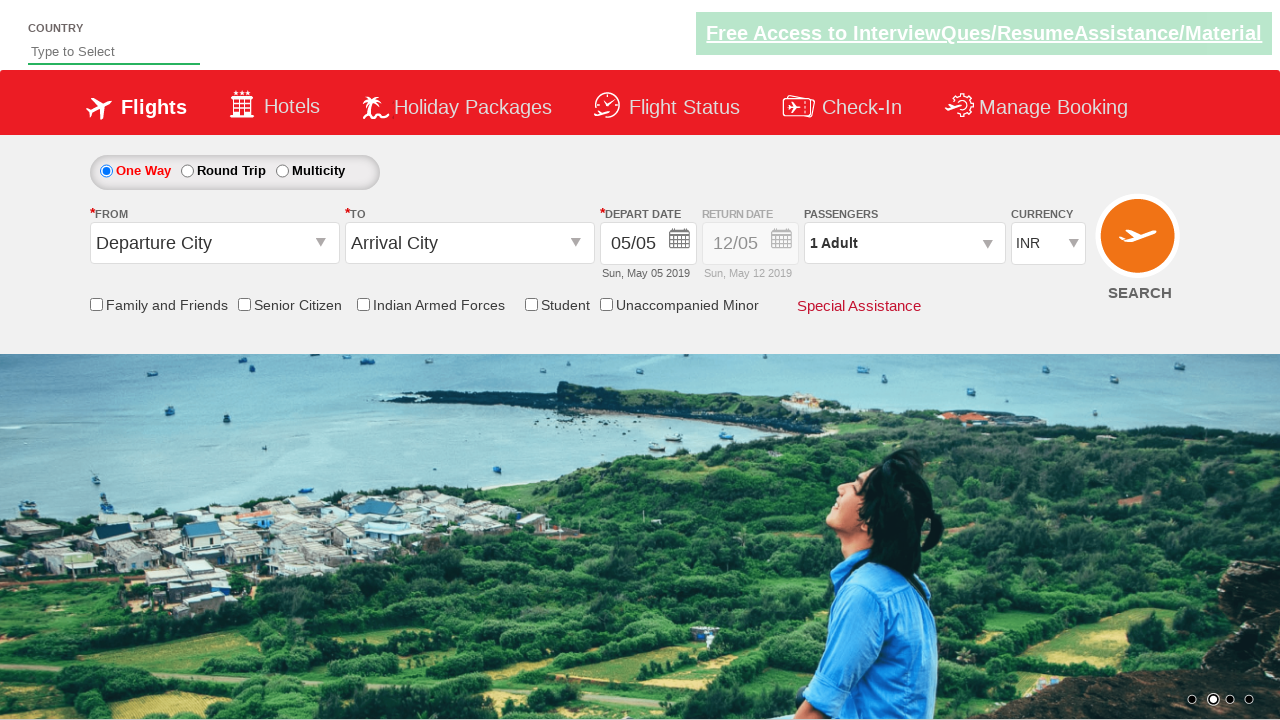

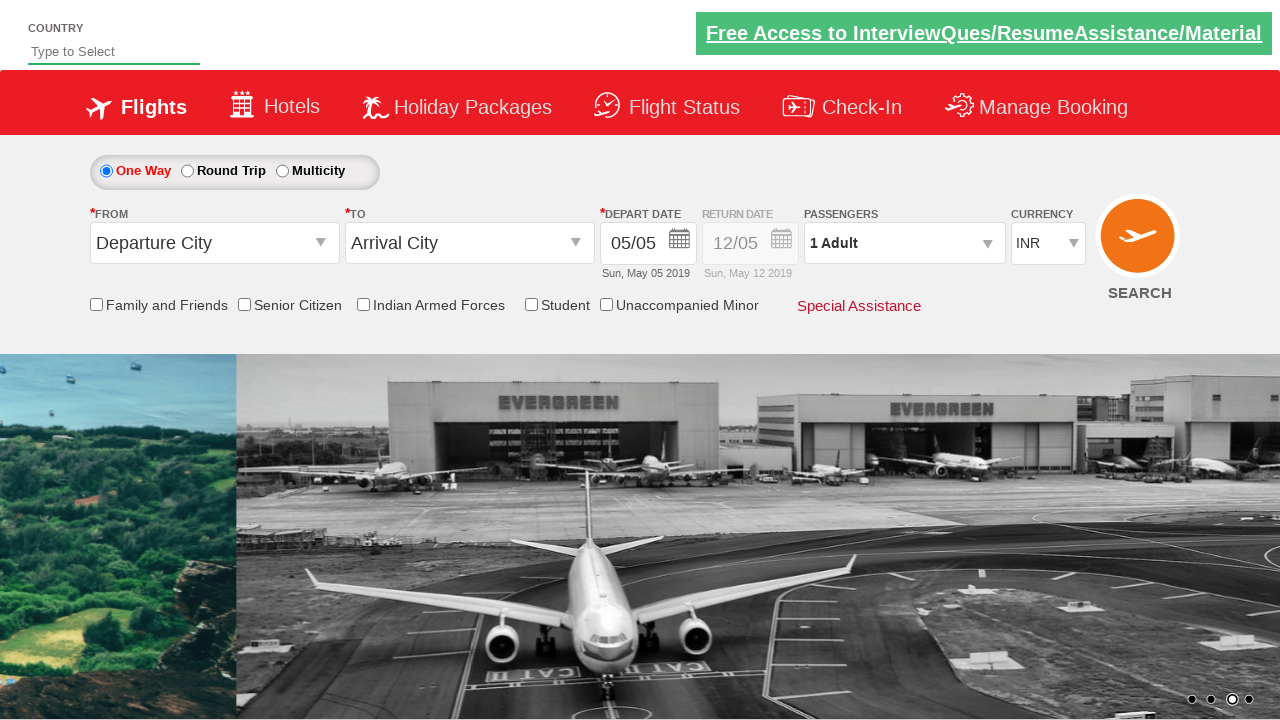